Tests that edits are saved when the input field loses focus (blur event)

Starting URL: https://demo.playwright.dev/todomvc

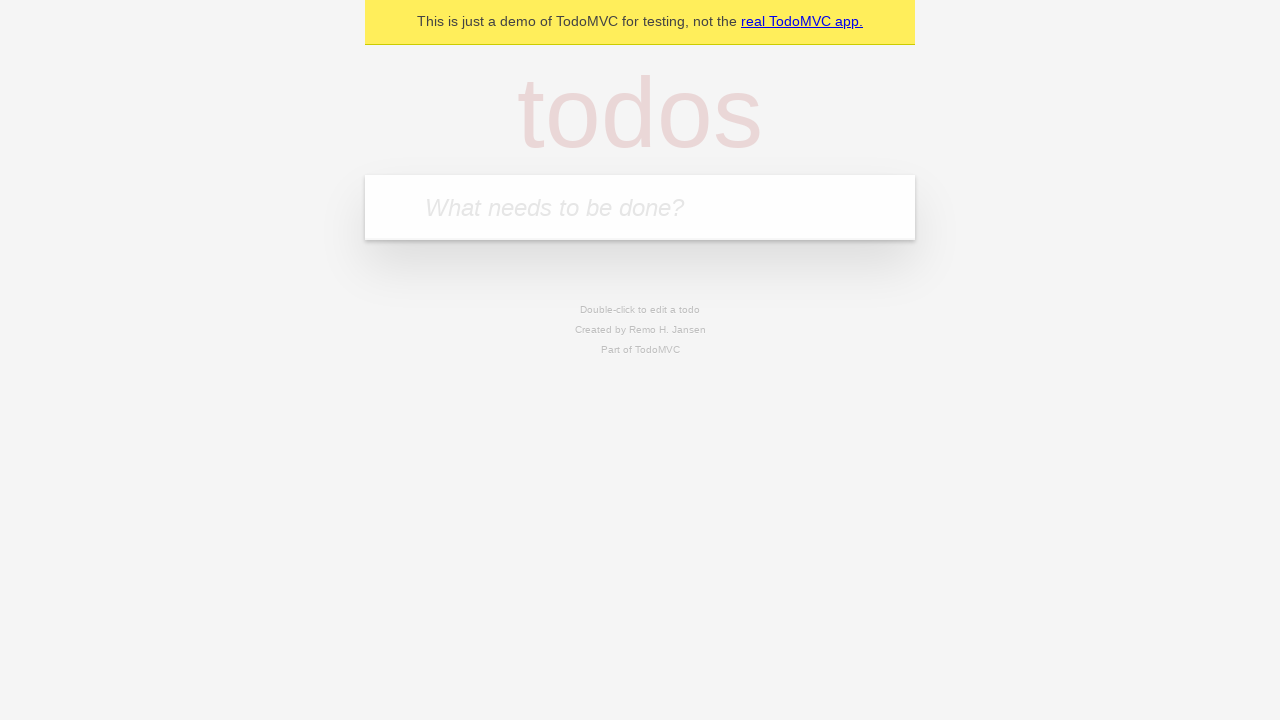

Located the 'What needs to be done?' input field
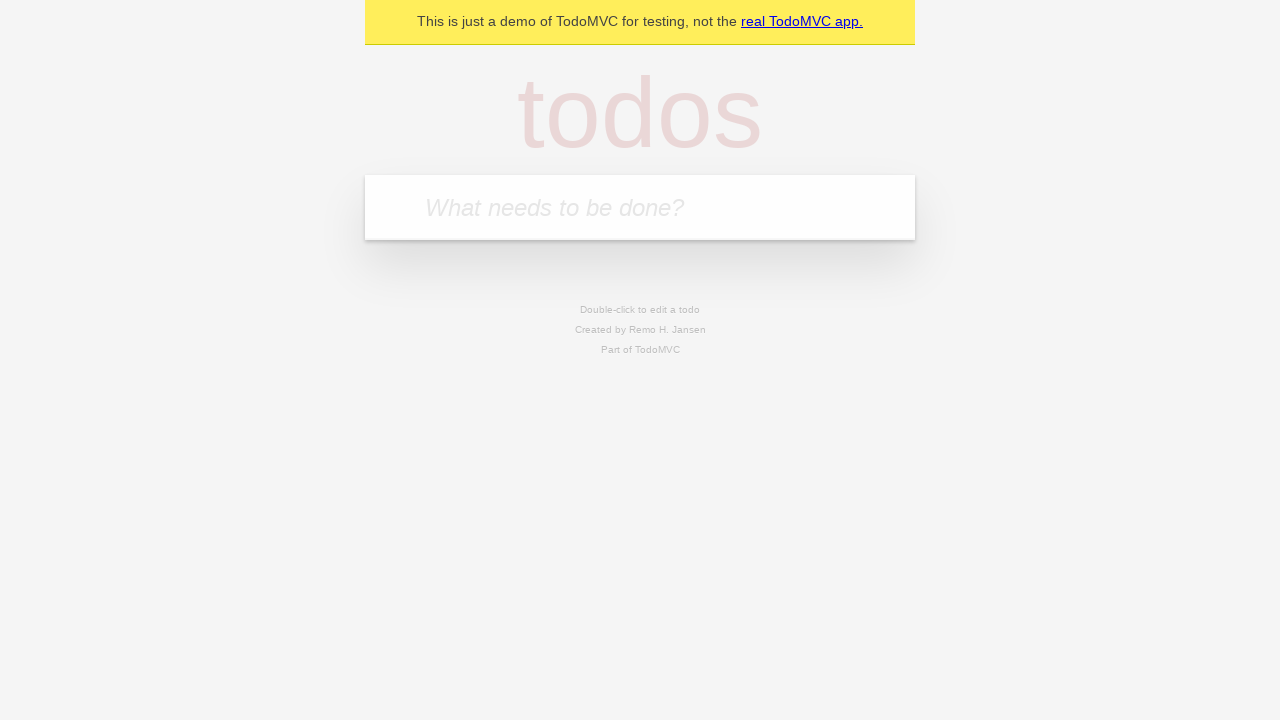

Filled todo input with 'buy some cheese' on internal:attr=[placeholder="What needs to be done?"i]
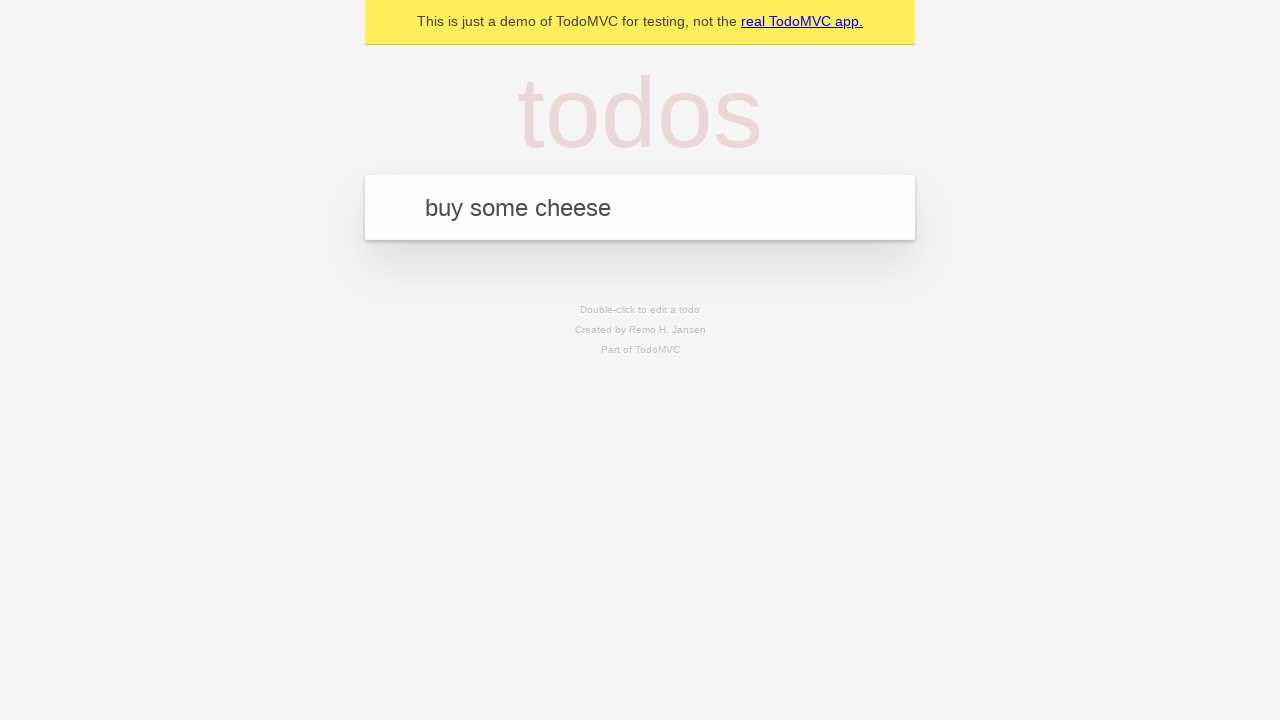

Pressed Enter to add todo 'buy some cheese' on internal:attr=[placeholder="What needs to be done?"i]
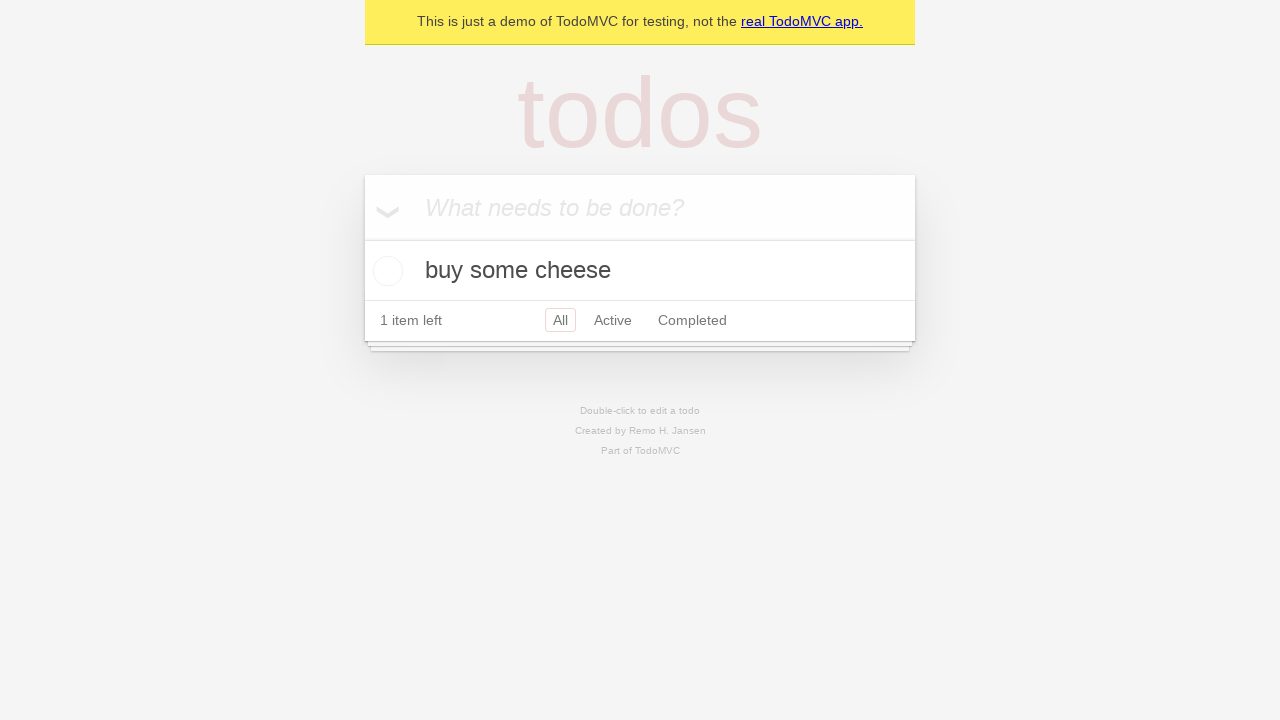

Filled todo input with 'feed the cat' on internal:attr=[placeholder="What needs to be done?"i]
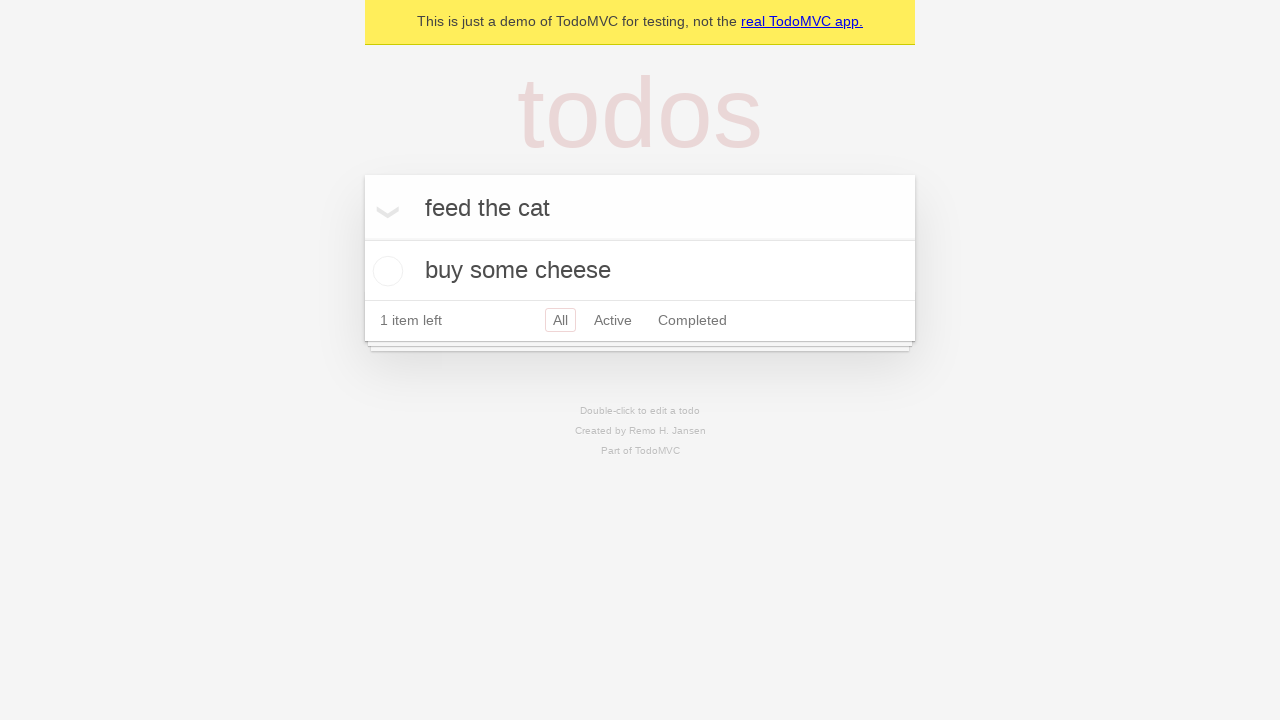

Pressed Enter to add todo 'feed the cat' on internal:attr=[placeholder="What needs to be done?"i]
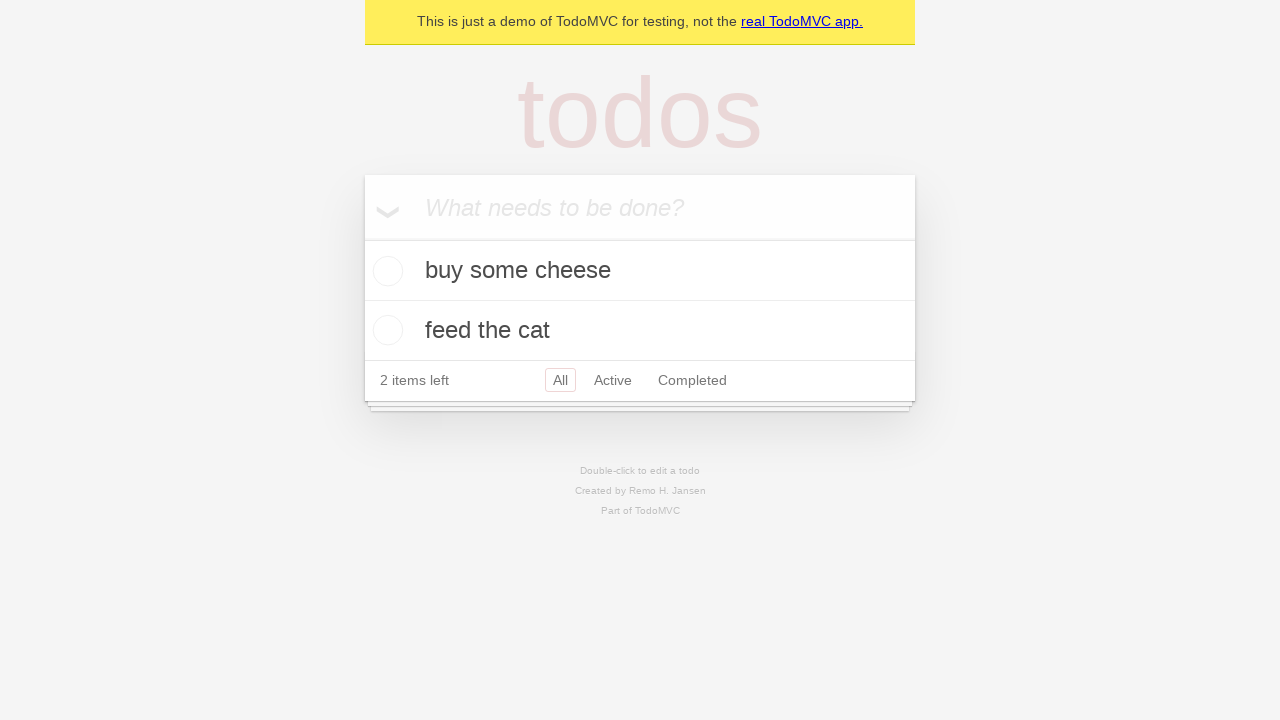

Filled todo input with 'book a doctors appointment' on internal:attr=[placeholder="What needs to be done?"i]
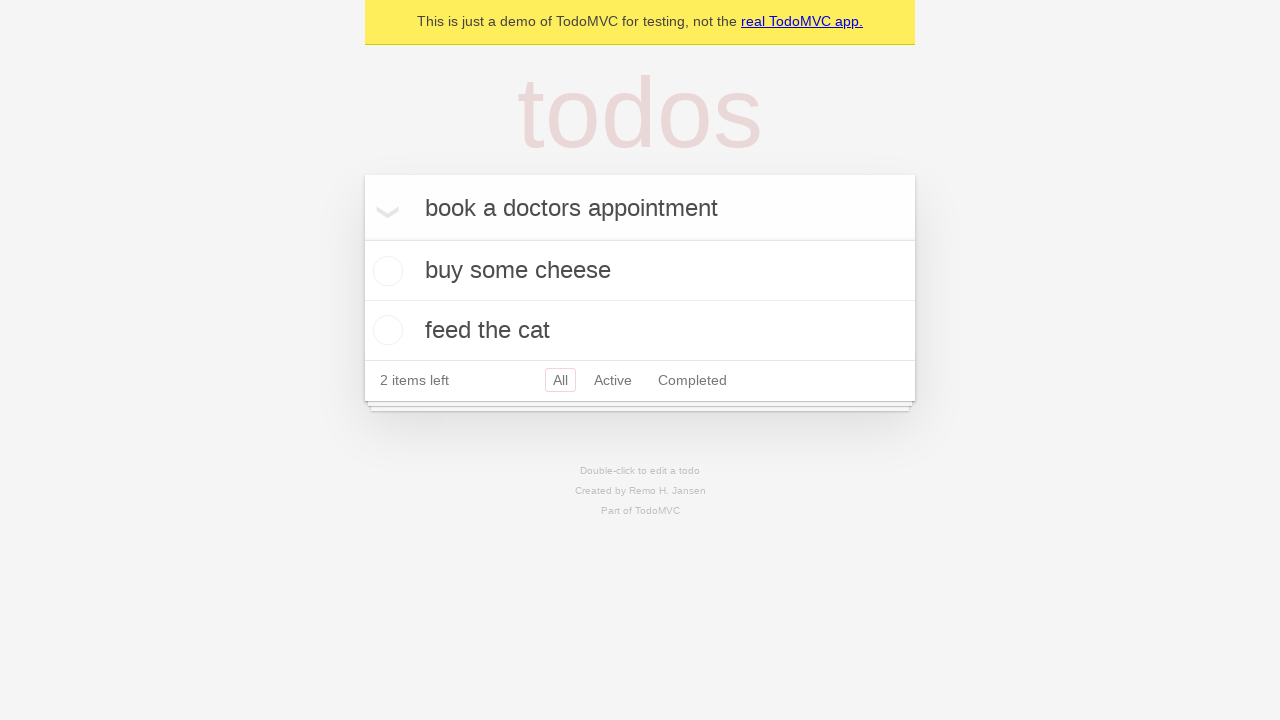

Pressed Enter to add todo 'book a doctors appointment' on internal:attr=[placeholder="What needs to be done?"i]
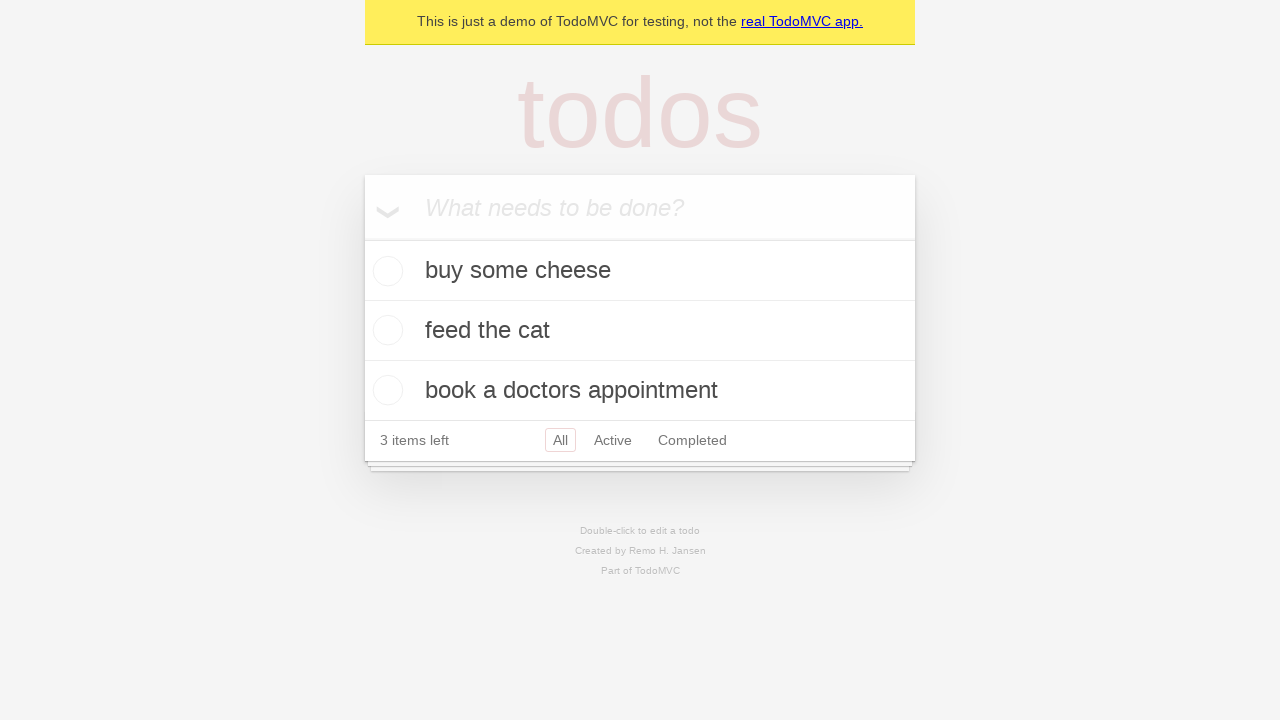

Waited for all 3 todo items to be added to the list
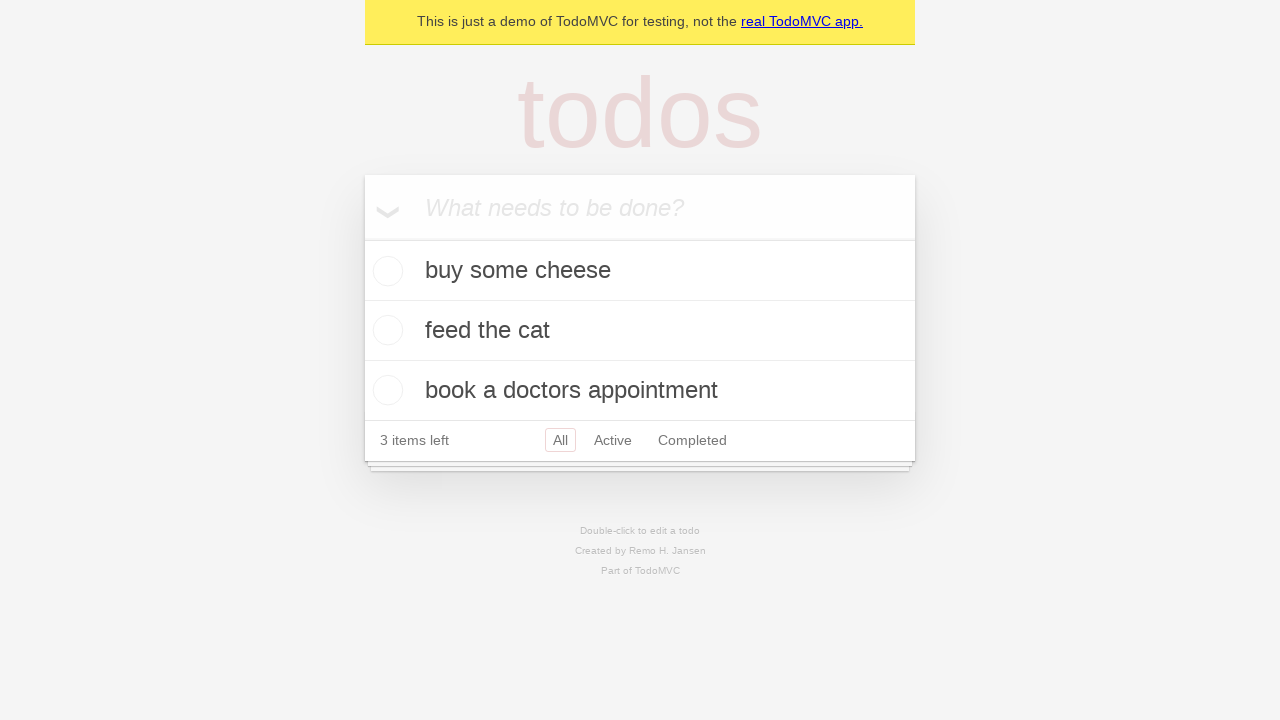

Located all todo item elements
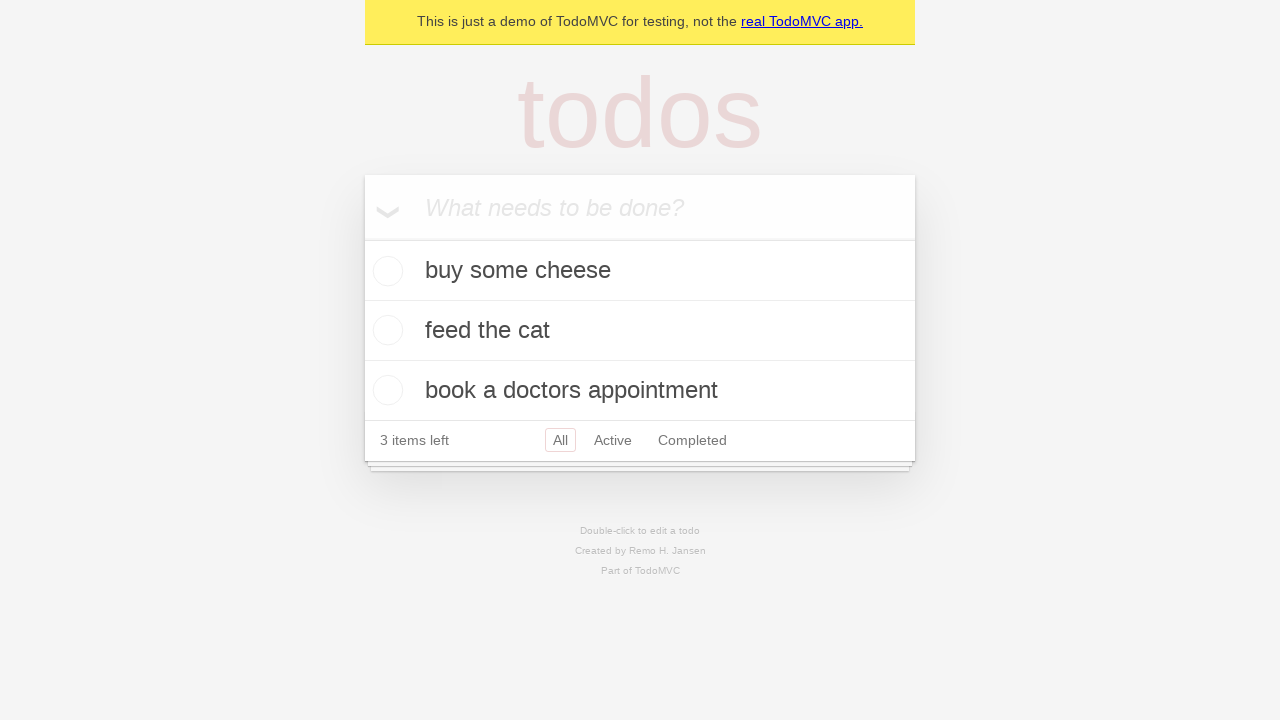

Double-clicked the second todo item to enter edit mode at (640, 331) on internal:testid=[data-testid="todo-item"s] >> nth=1
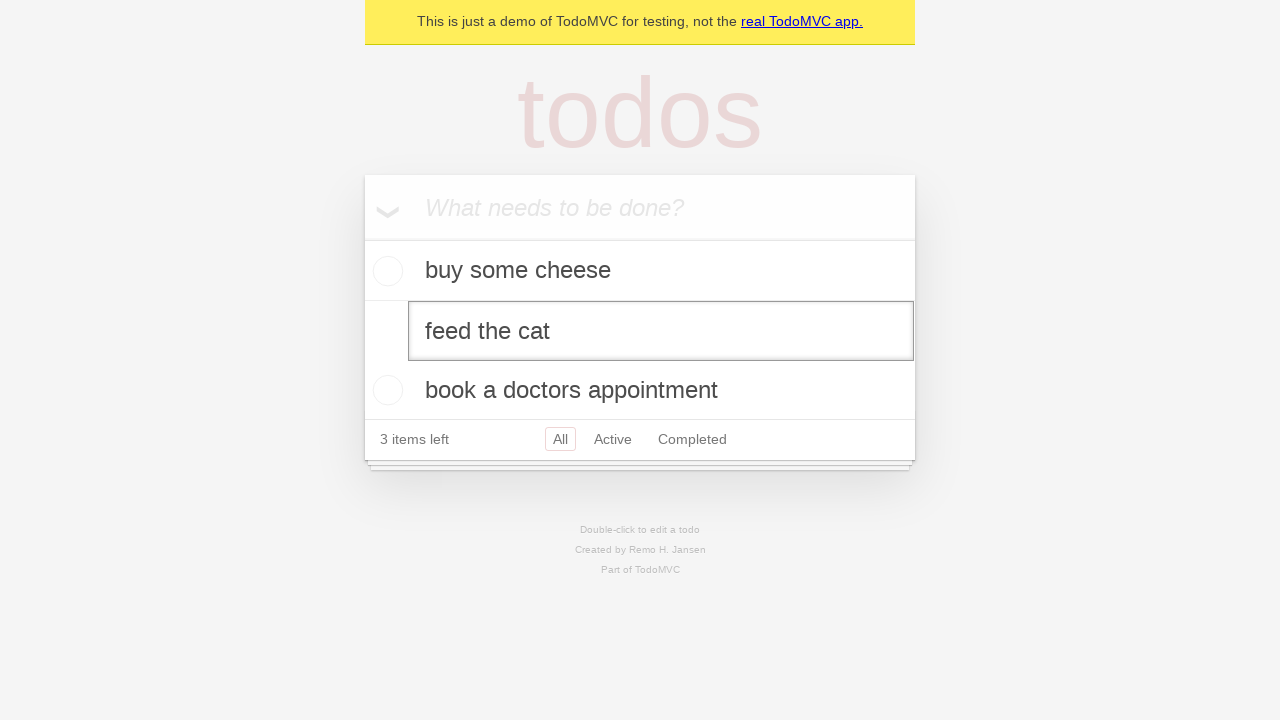

Located the edit textbox for the second todo item
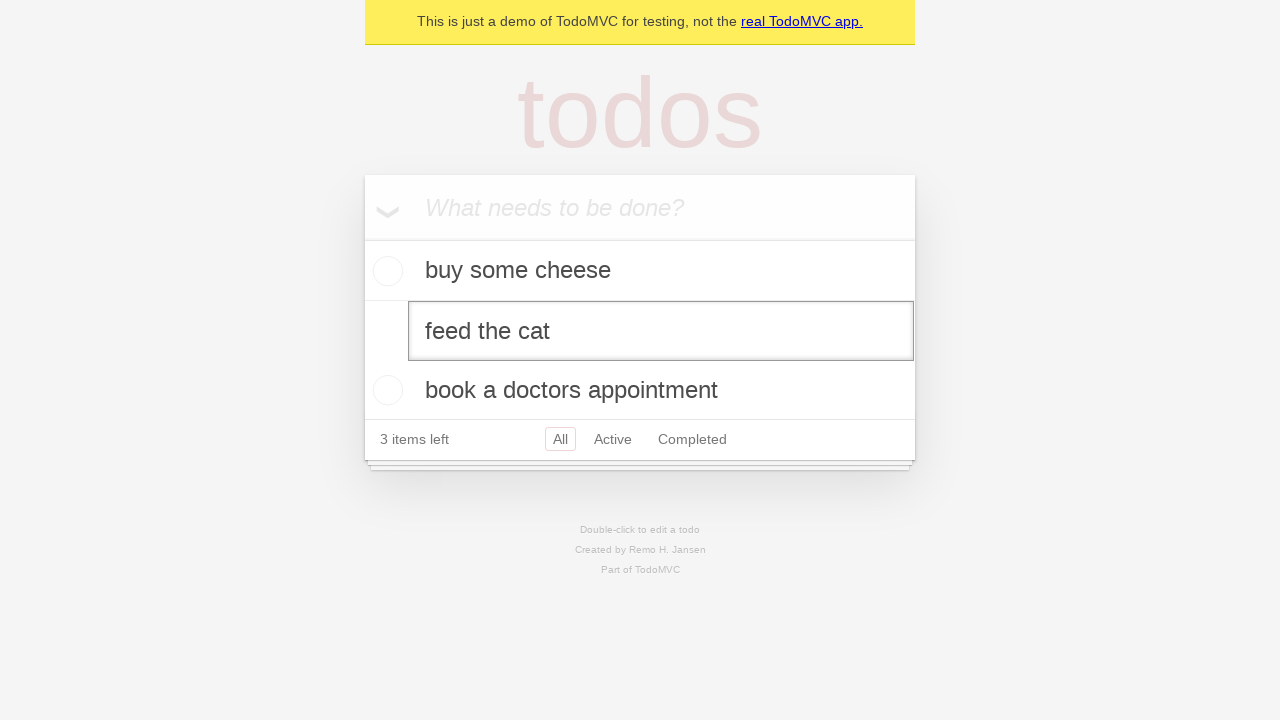

Filled edit field with new text 'buy some sausages' on internal:testid=[data-testid="todo-item"s] >> nth=1 >> internal:role=textbox[nam
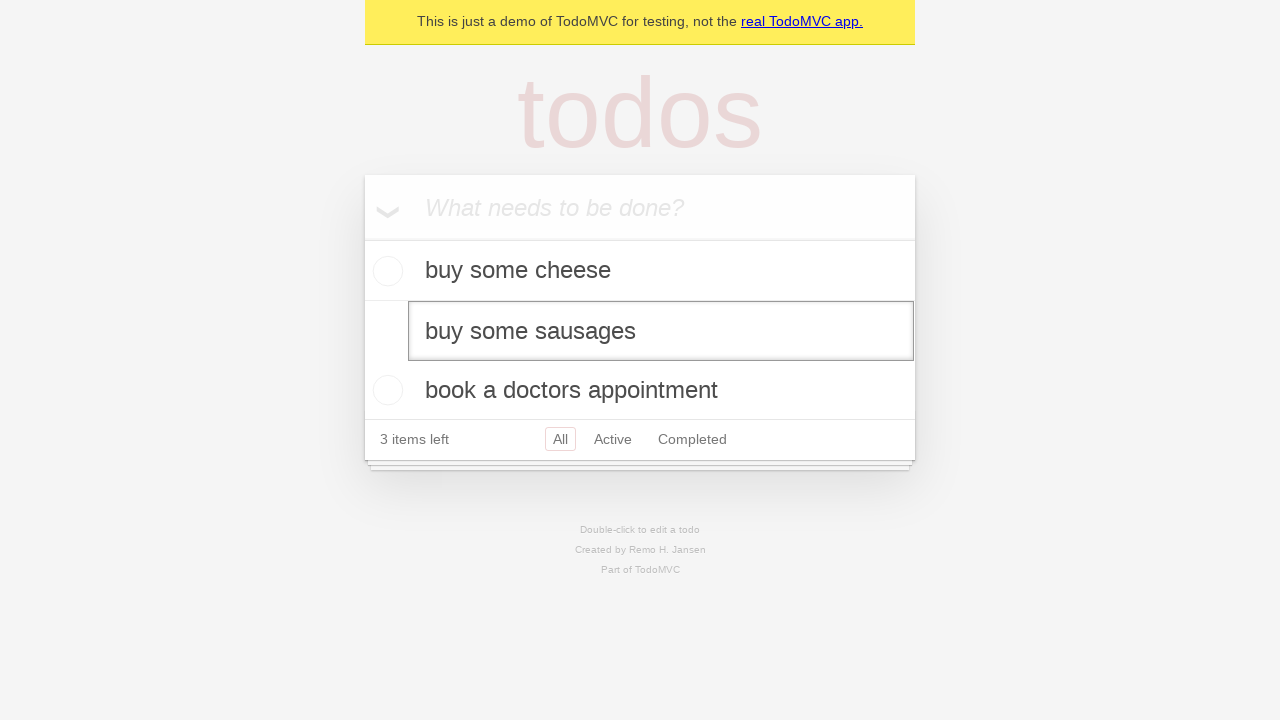

Dispatched blur event to save the edited todo
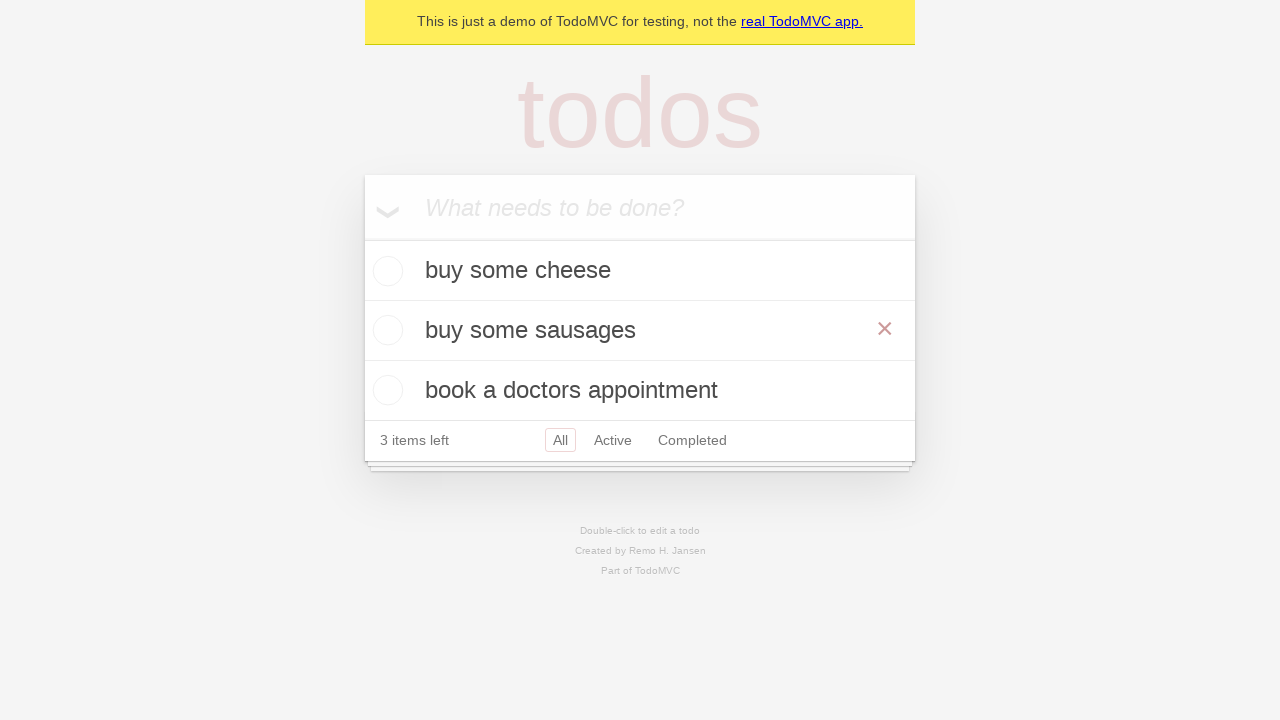

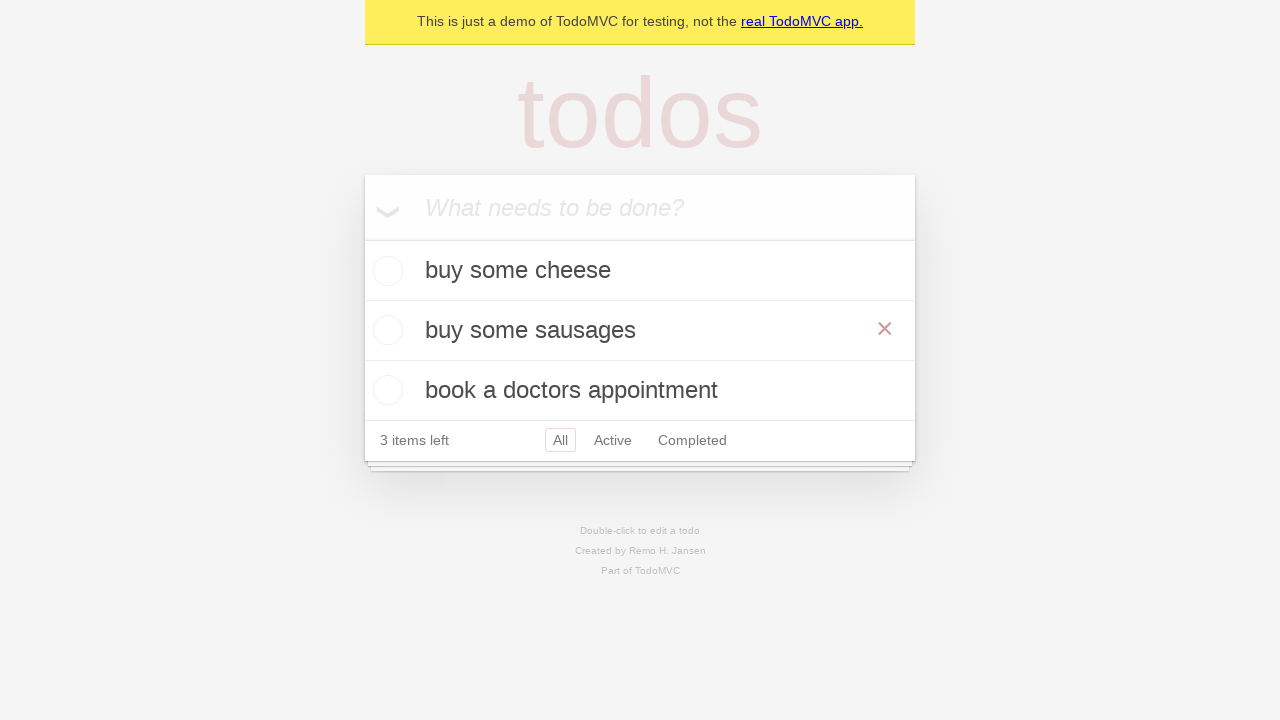